Tests the store selector functionality by clicking the store selector, entering Fort Myers zip code (33966), and saving the selected store.

Starting URL: http://basspro.com

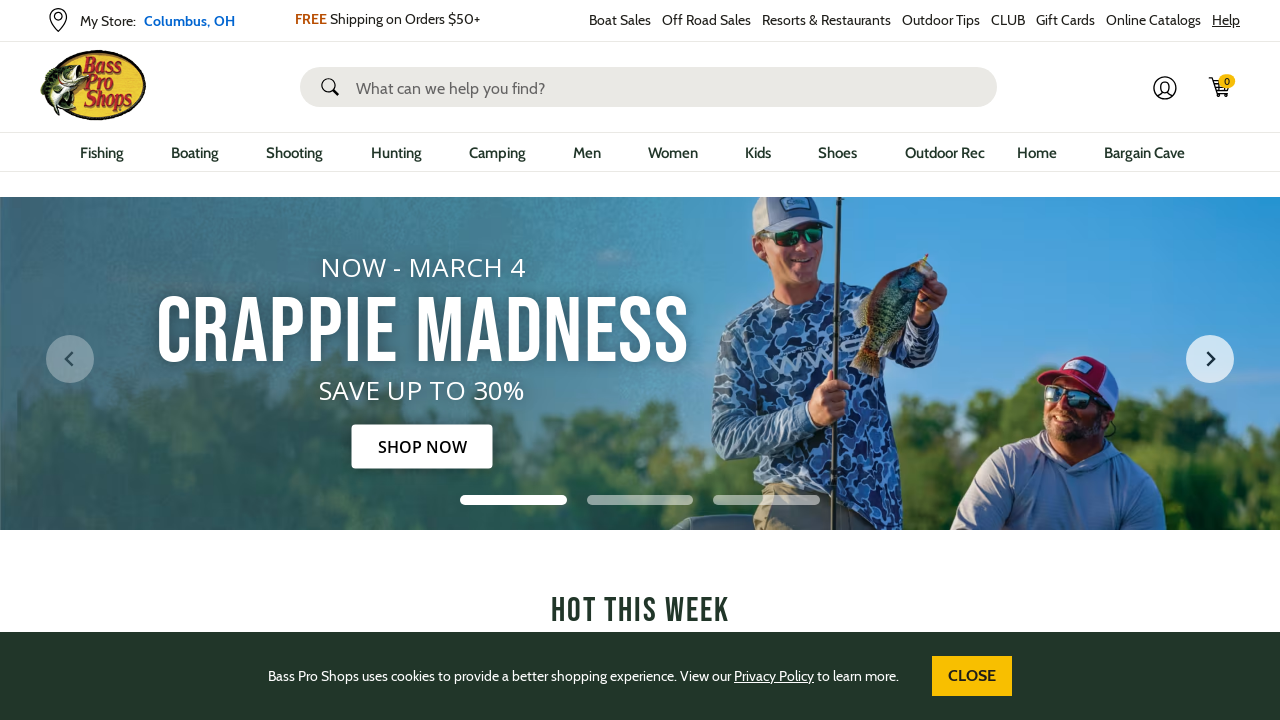

Clicked store selector at (160, 16) on xpath=/html/body/div[2]/div[1]/div[2]/div[1]
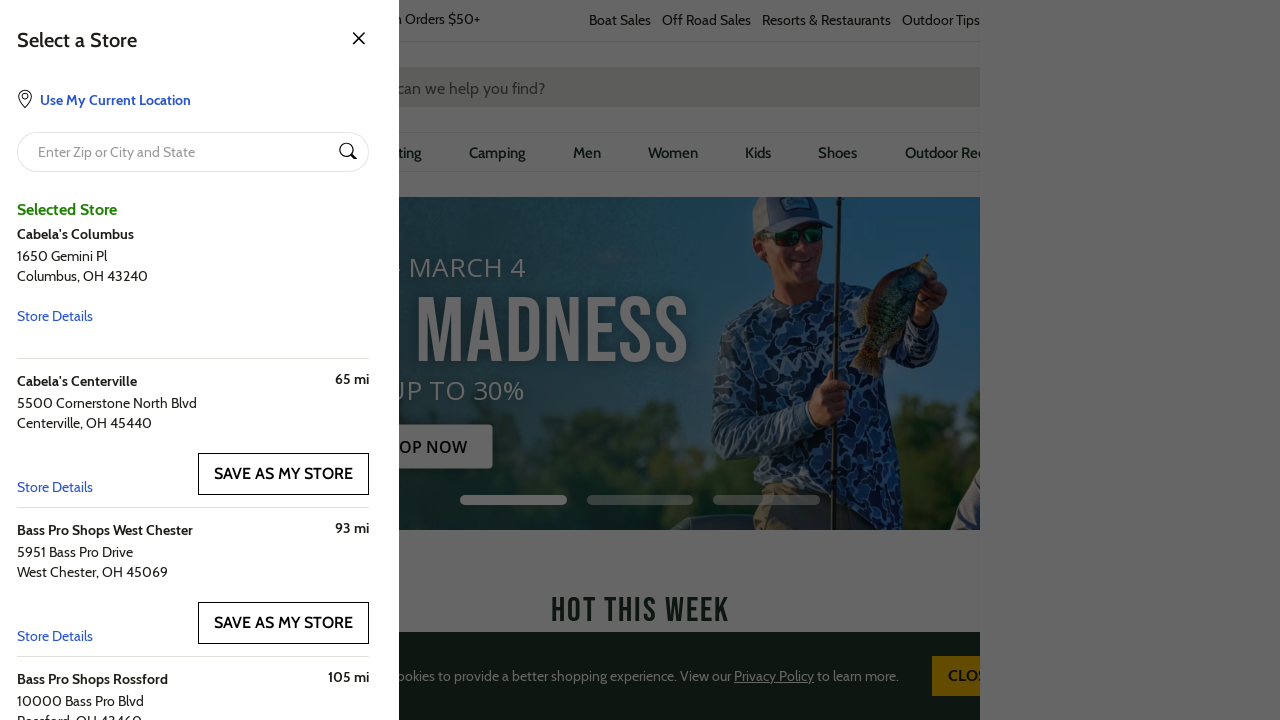

Entered Fort Myers zip code 33966 in store locator input on #storeLocInp
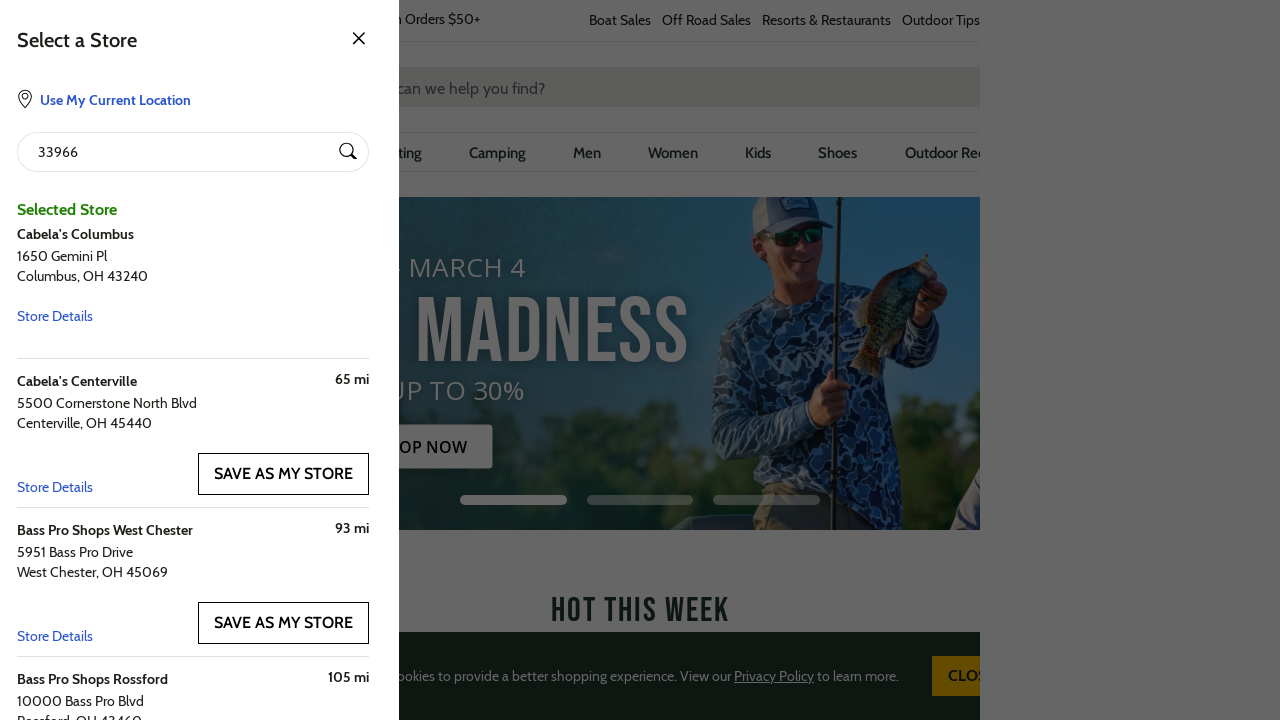

Pressed Enter to search for Fort Myers store on #storeLocInp
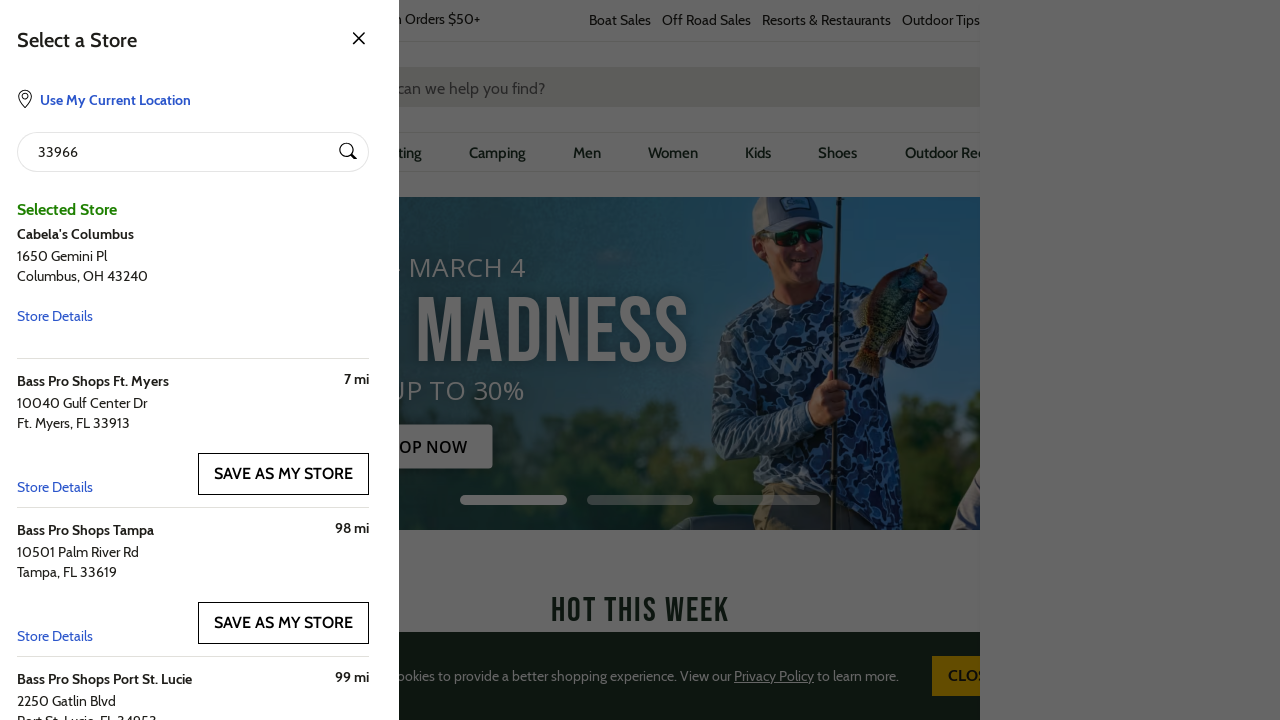

Clicked save/select store button at (284, 474) on xpath=/html/body/div[8]/div[2]/div[4]/div[3]/div[1]/div/button
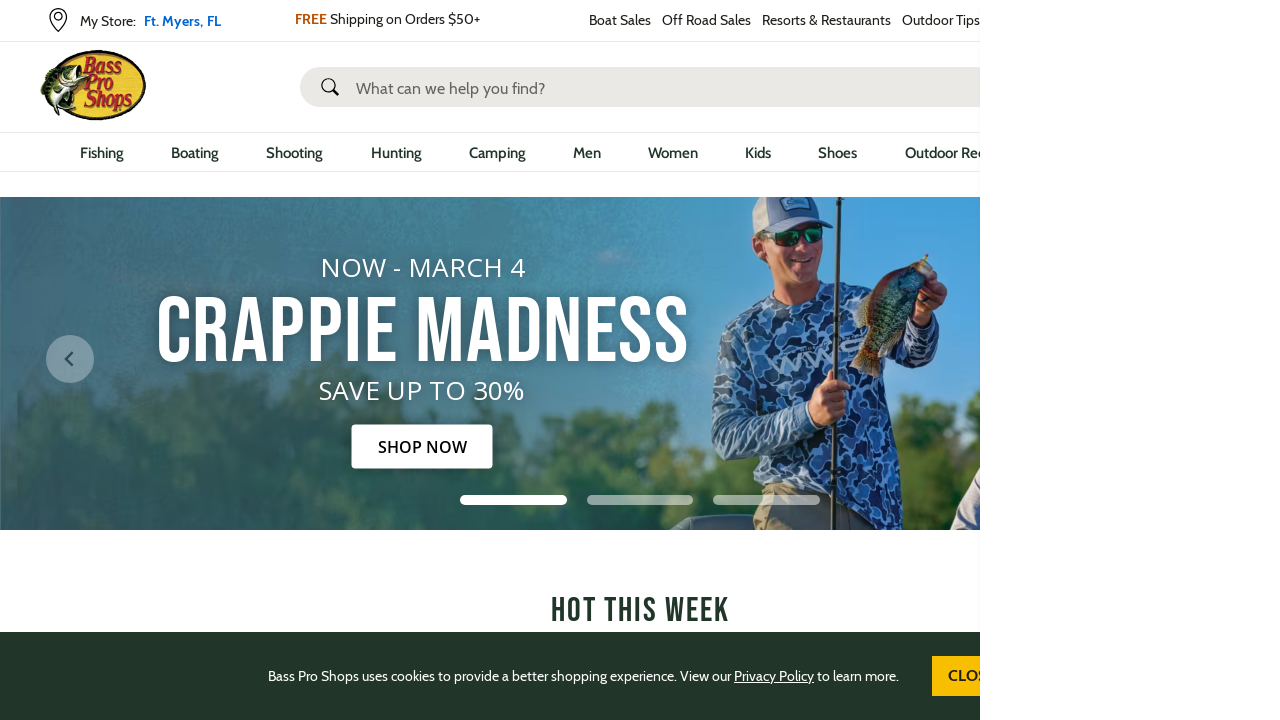

Waited 2 seconds for store to be saved
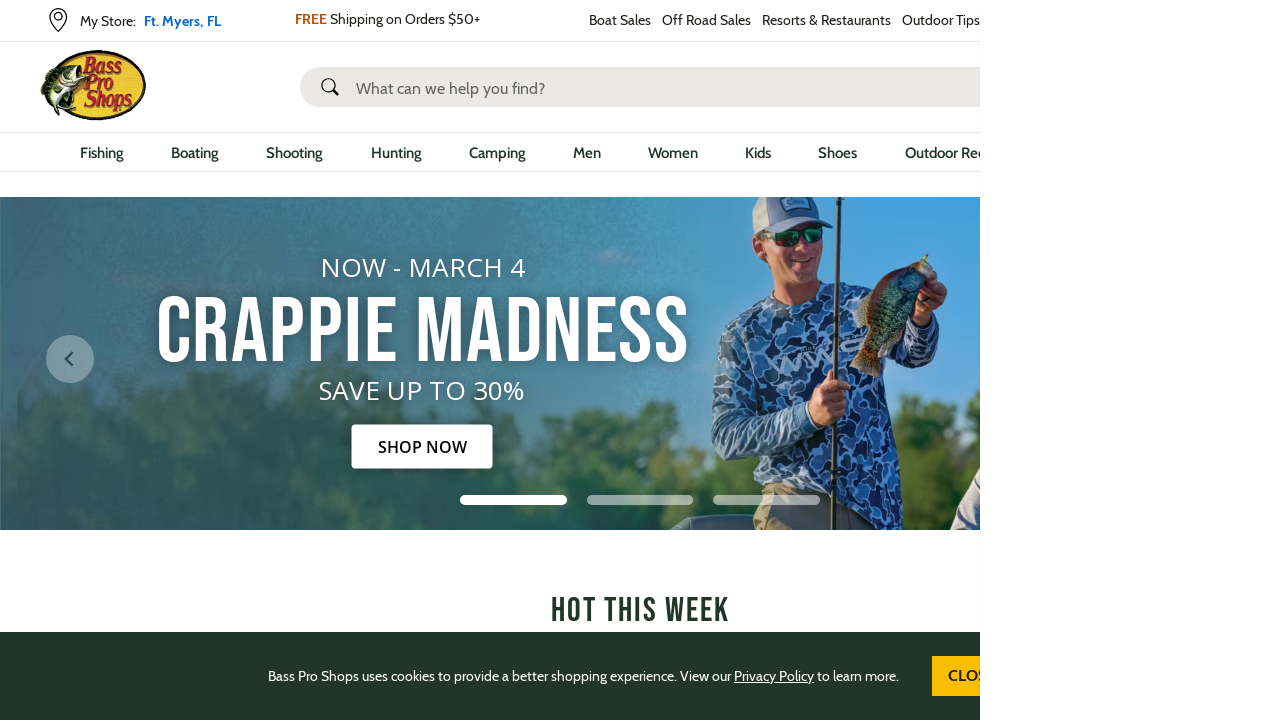

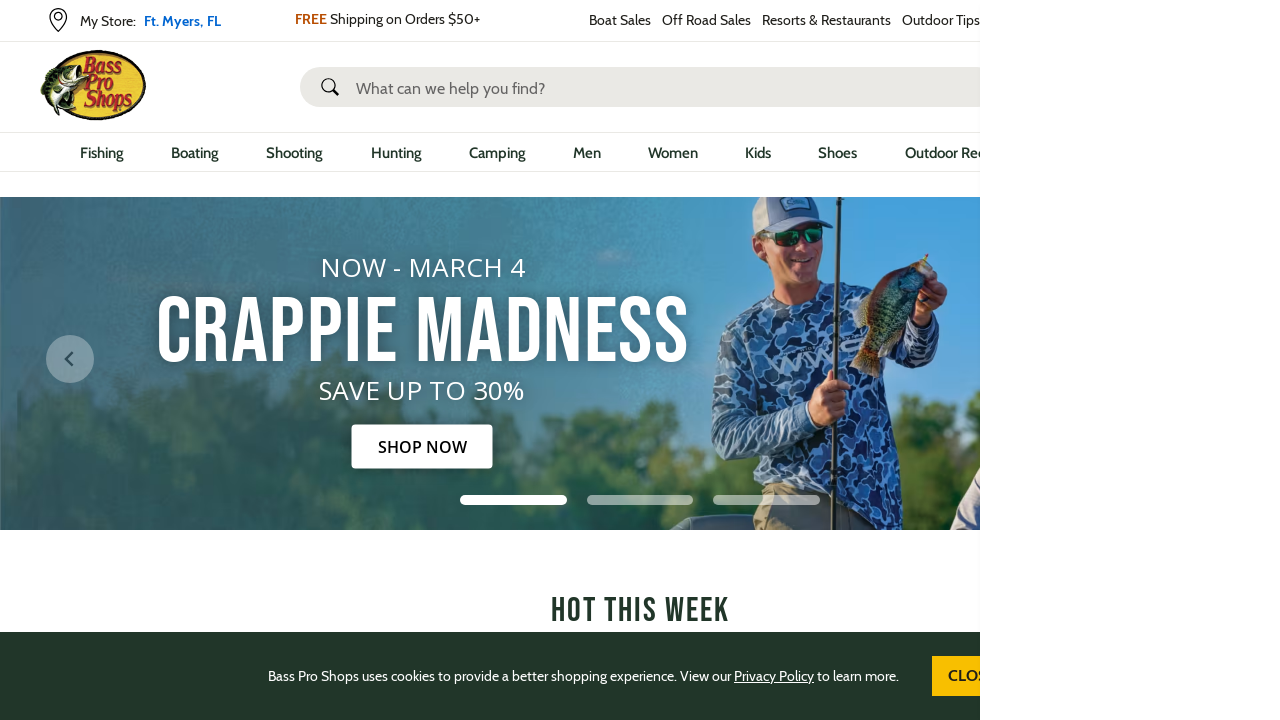